Tests single-select dropdown by selecting options using different methods (index, value, visible text)

Starting URL: http://antoniotrindade.com.br/treinoautomacao/elementsweb.html

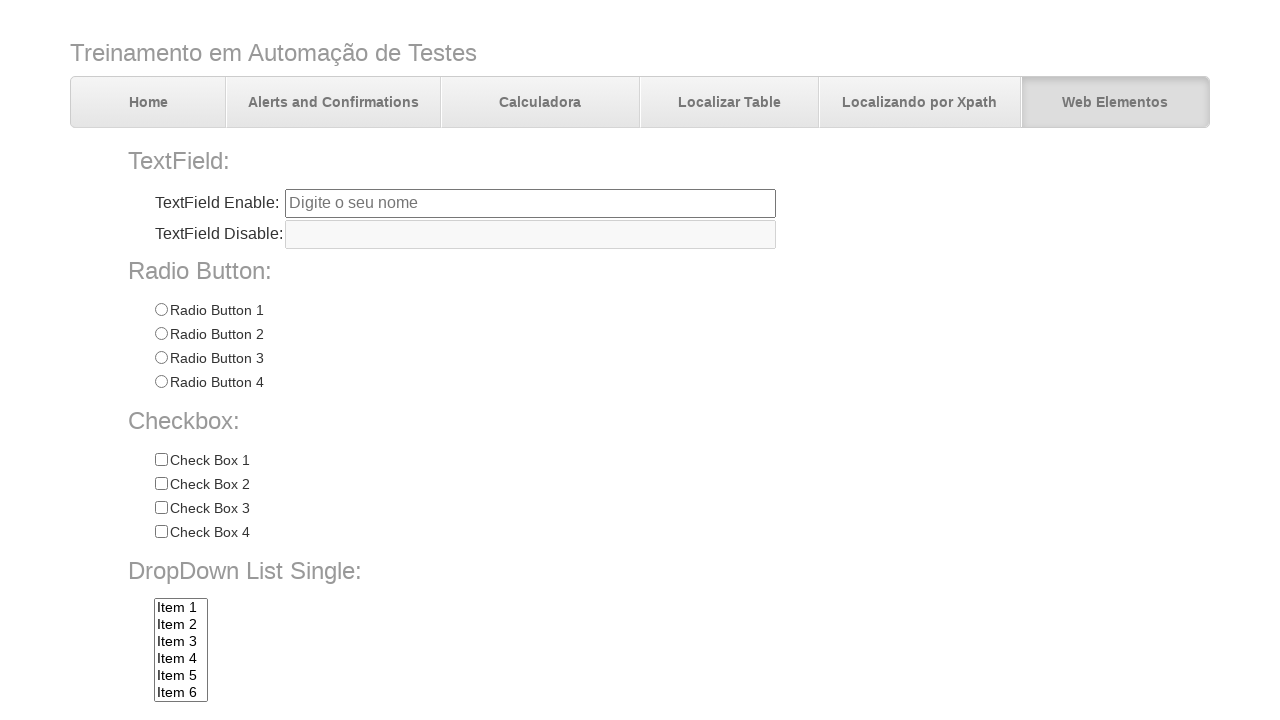

Selected second item in dropdown by index on select[name='dropdownlist']
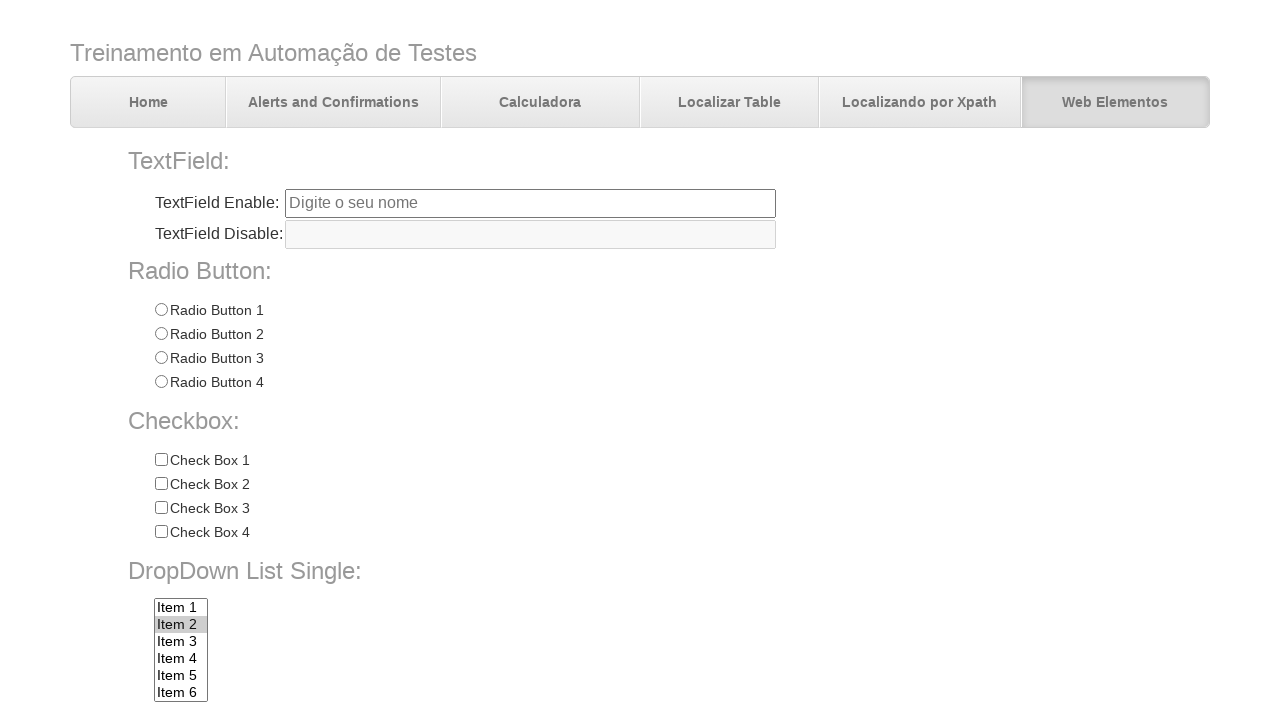

Selected dropdown option with value 'item5' on select[name='dropdownlist']
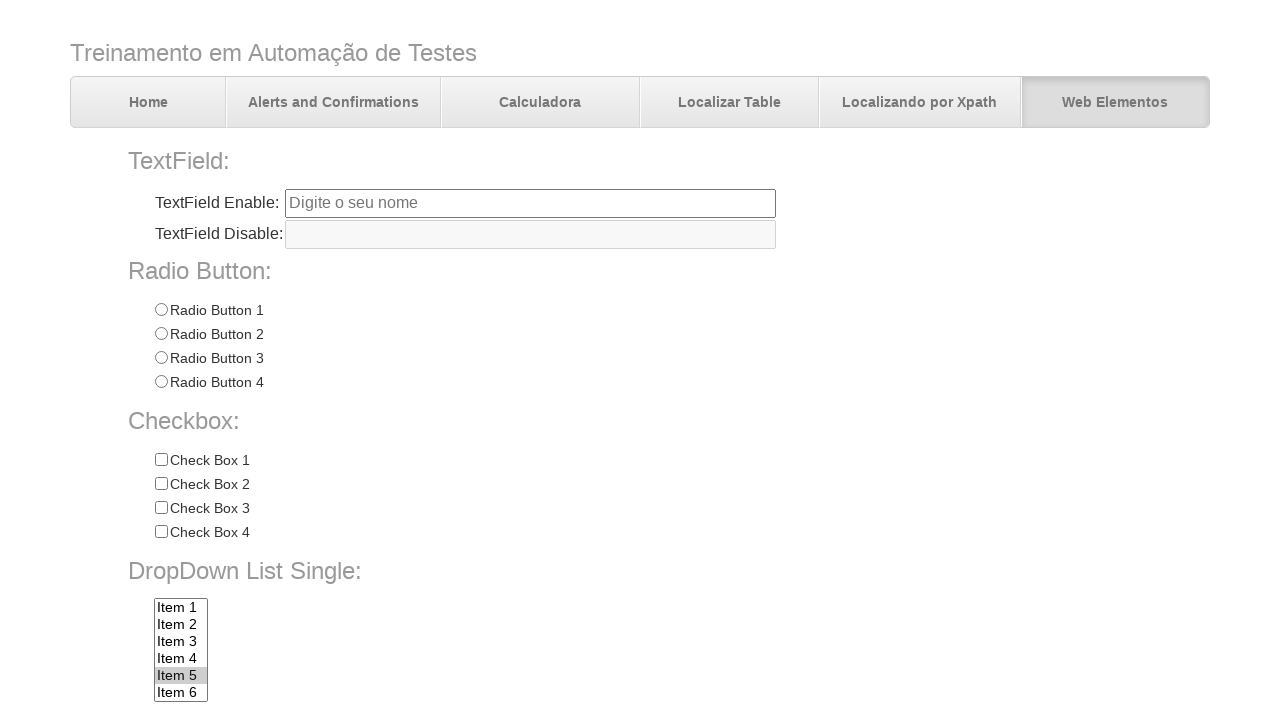

Selected dropdown option with visible text 'Item 7' on select[name='dropdownlist']
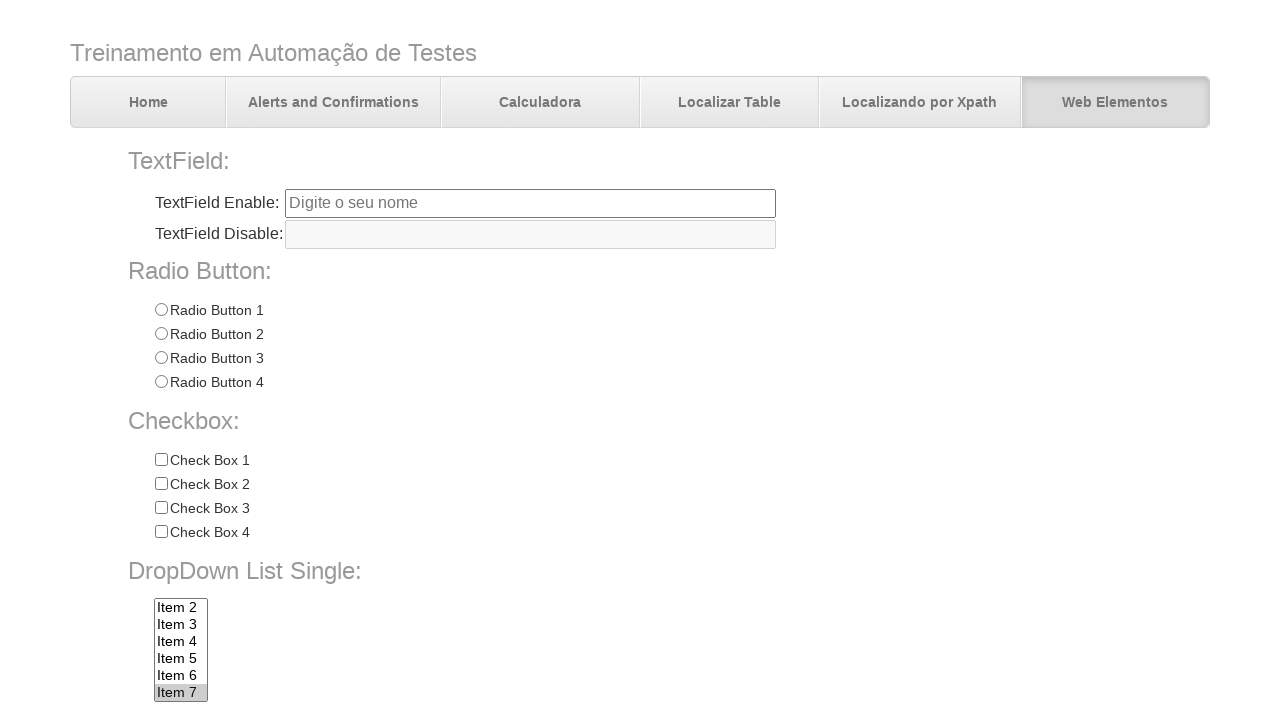

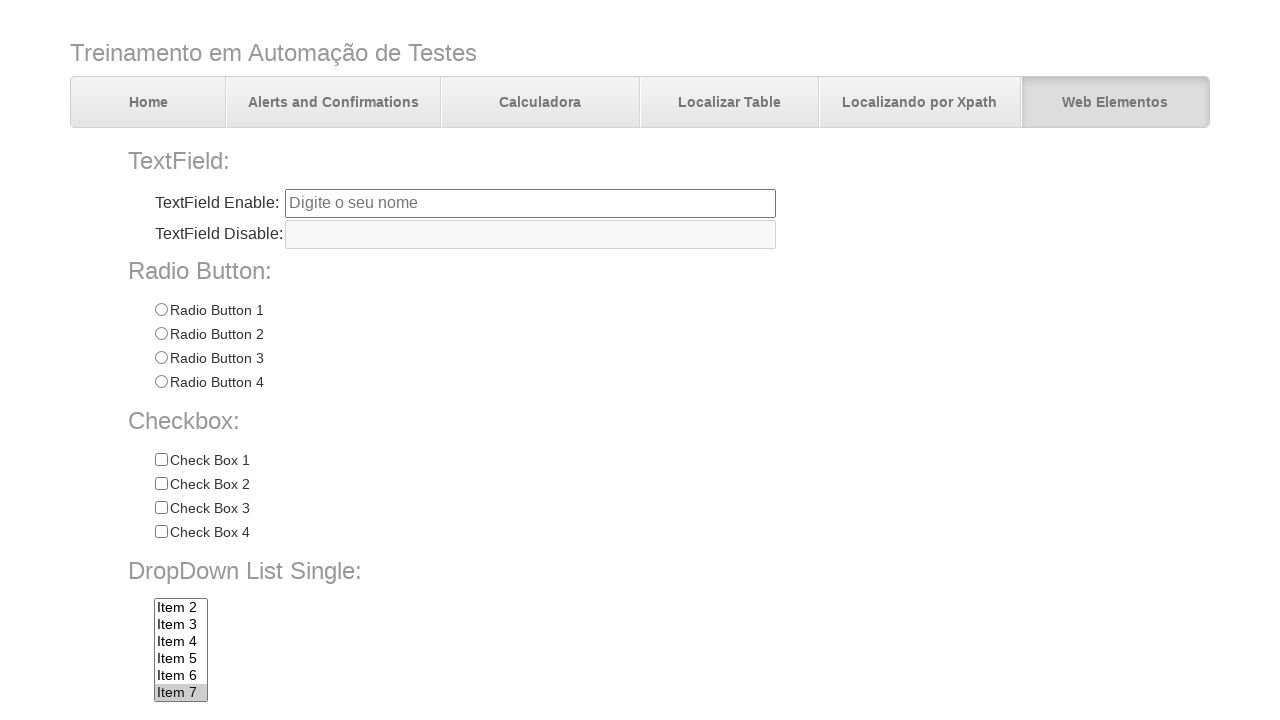